Tests JavaScript alert handling by triggering alerts and confirm dialogs, accepting and dismissing them

Starting URL: https://rahulshettyacademy.com/AutomationPractice/

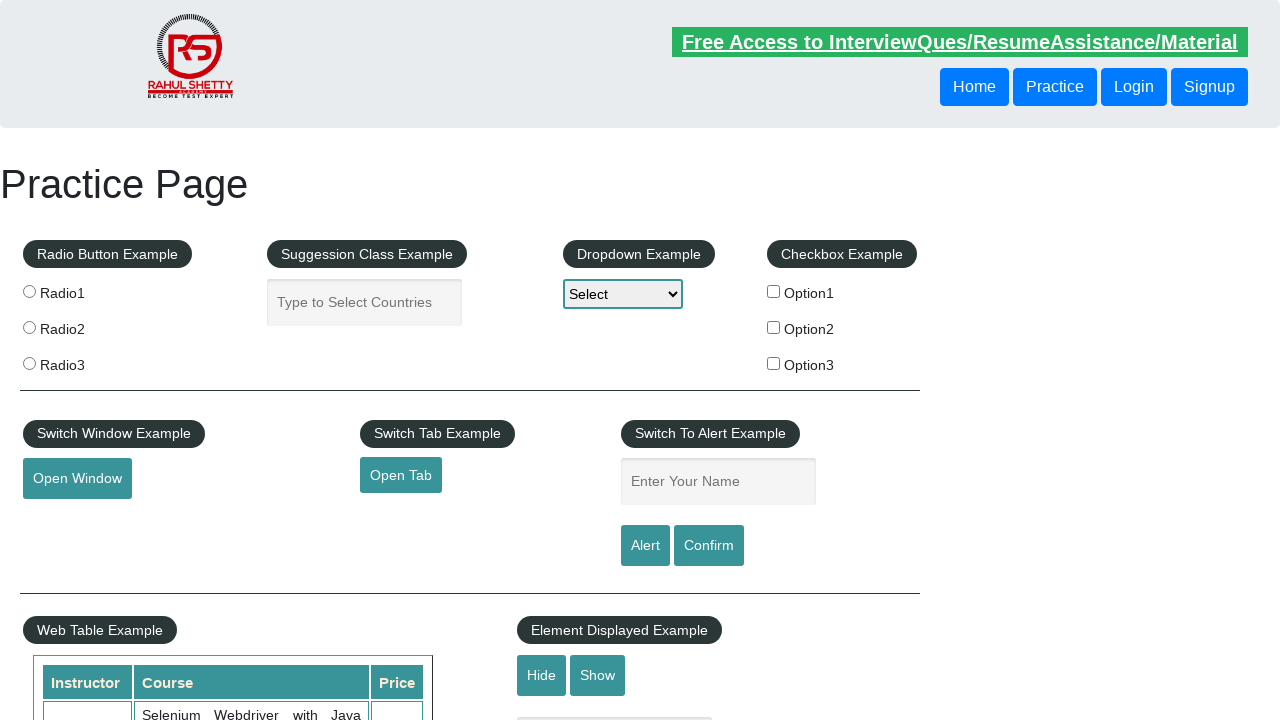

Filled name field with 'Rahul' on #name
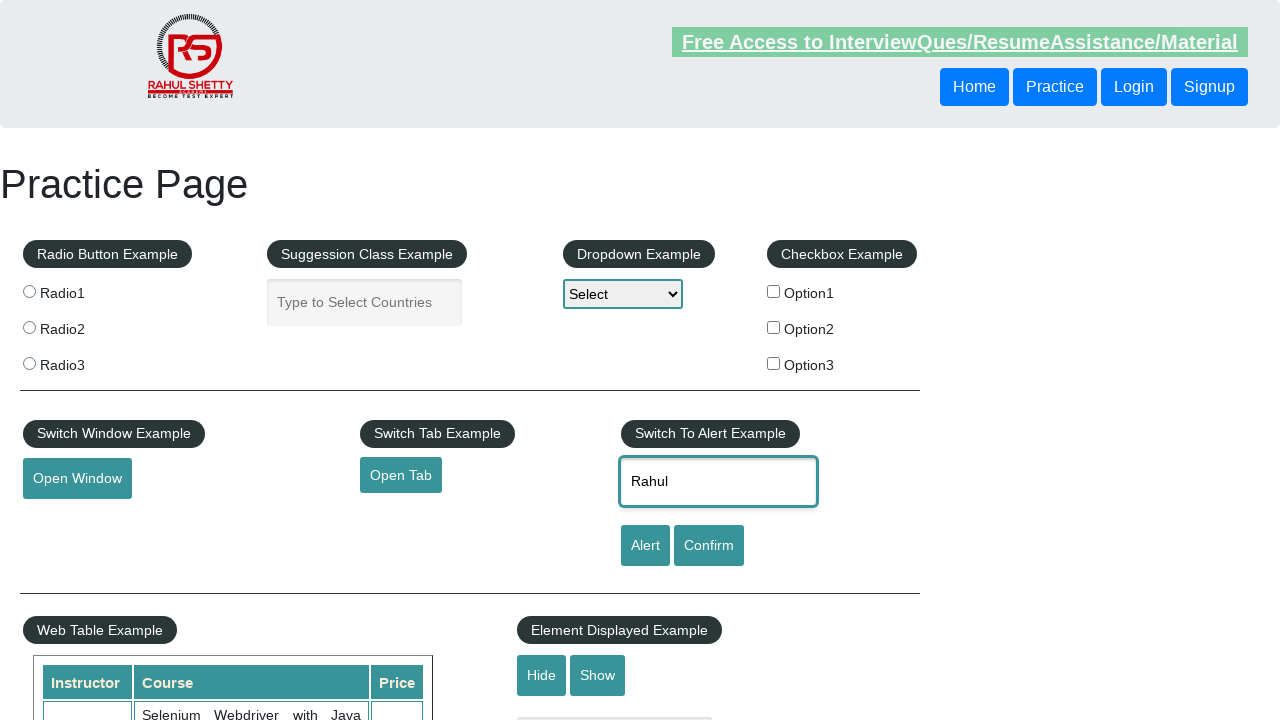

Clicked alert button to trigger JavaScript alert at (645, 546) on #alertbtn
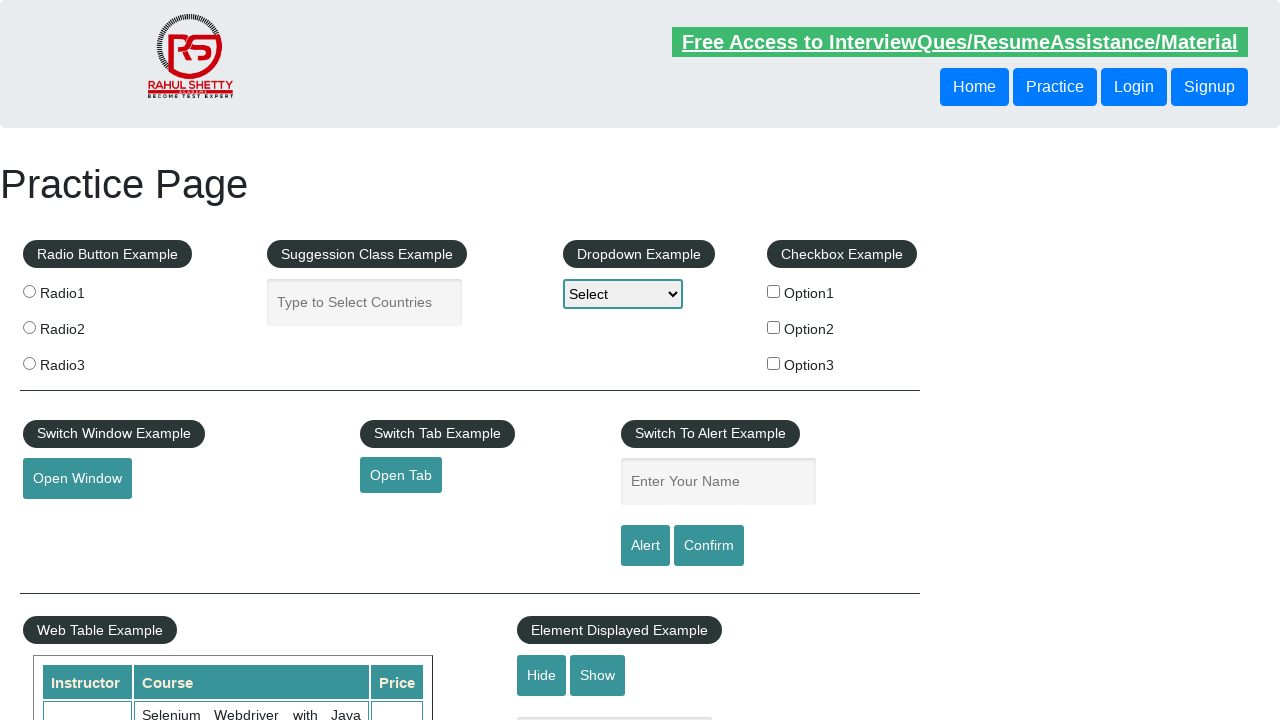

Set up dialog handler to accept alerts
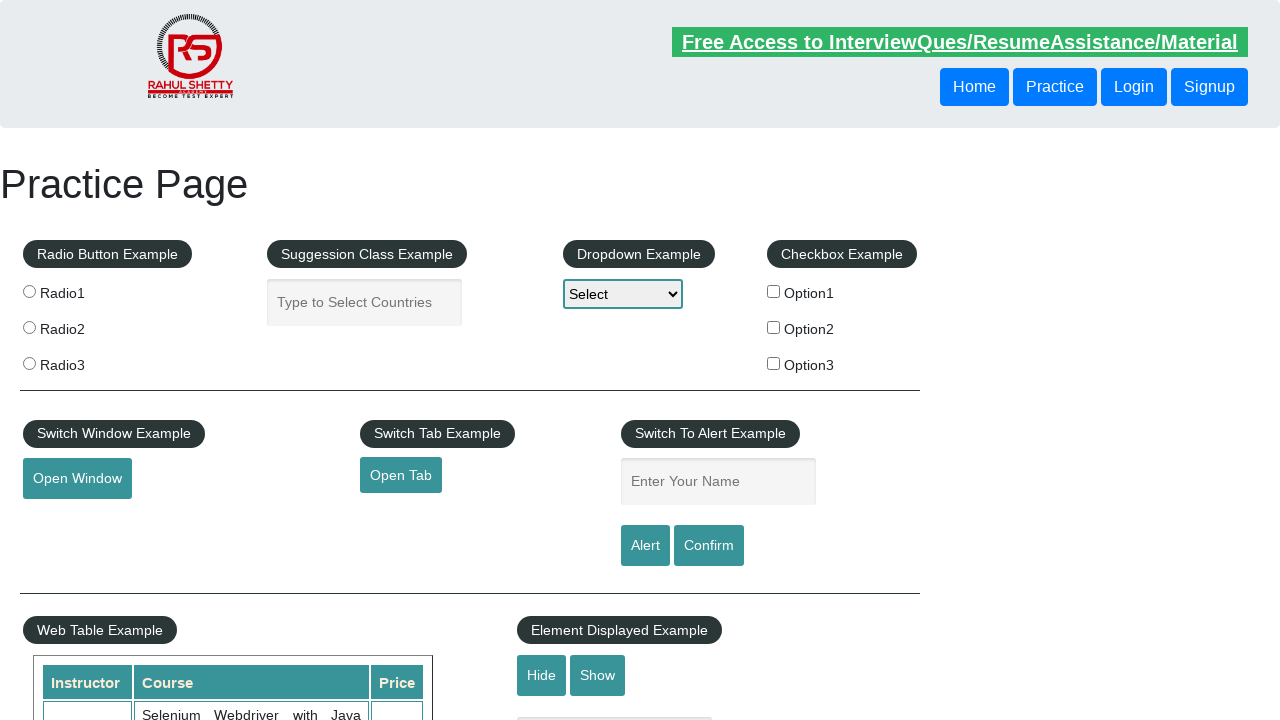

Filled name field with 'Rahul' again on #name
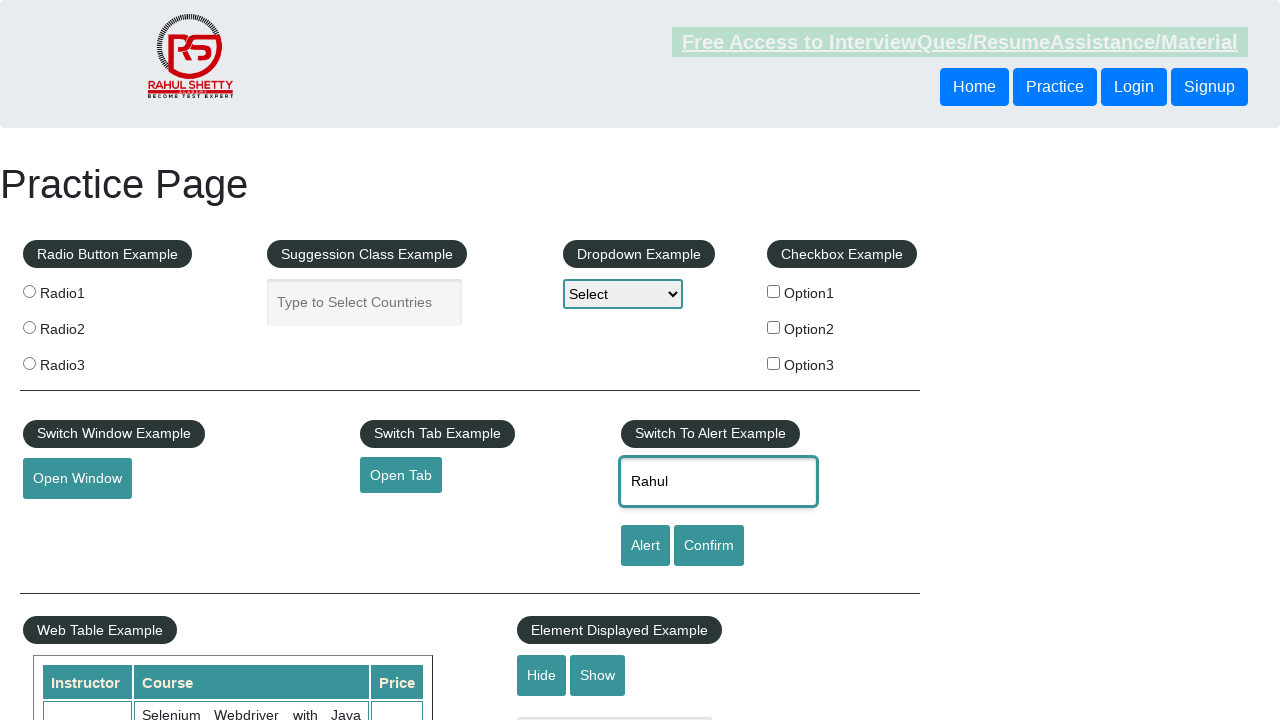

Clicked confirm button to trigger confirm dialog at (709, 546) on #confirmbtn
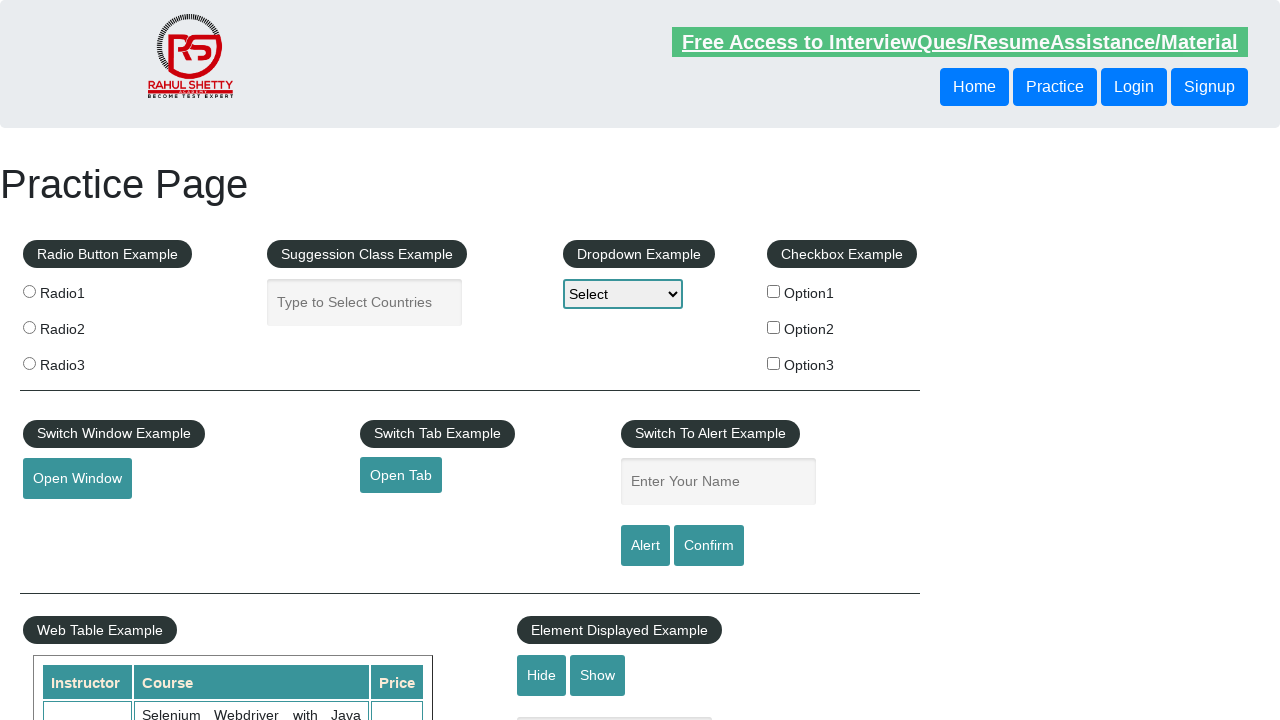

Set up dialog handler to dismiss confirm dialogs
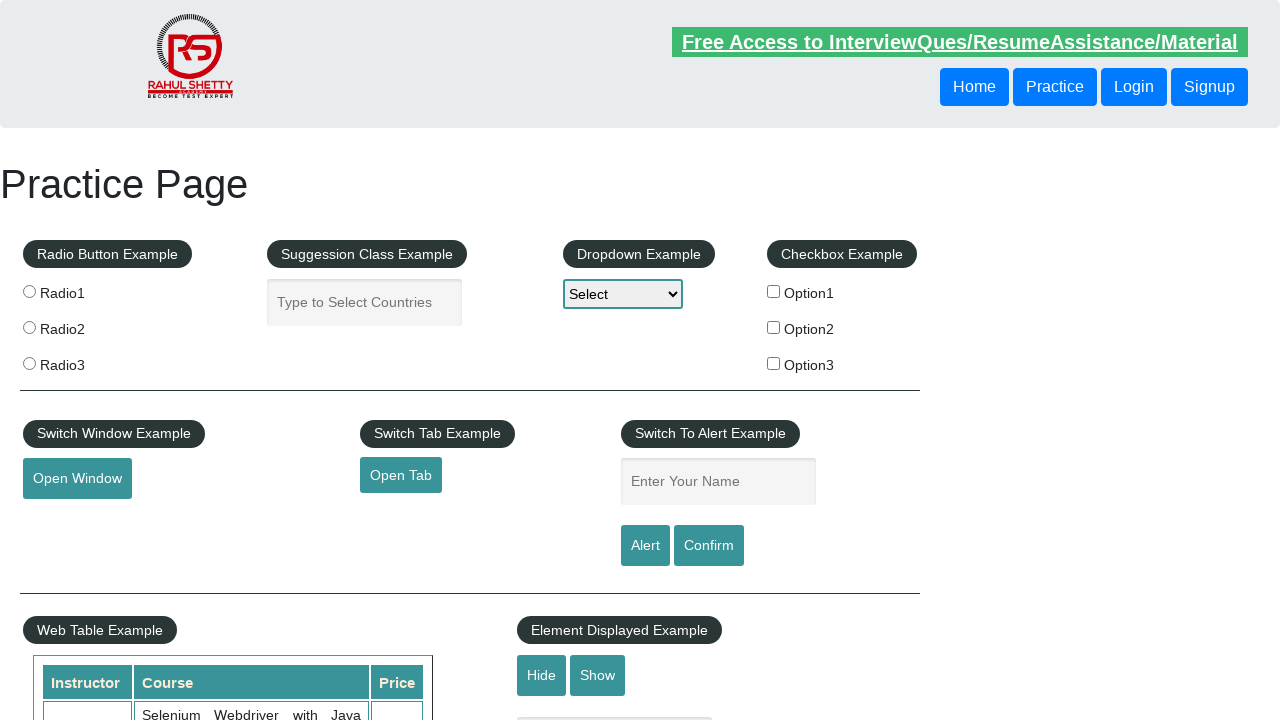

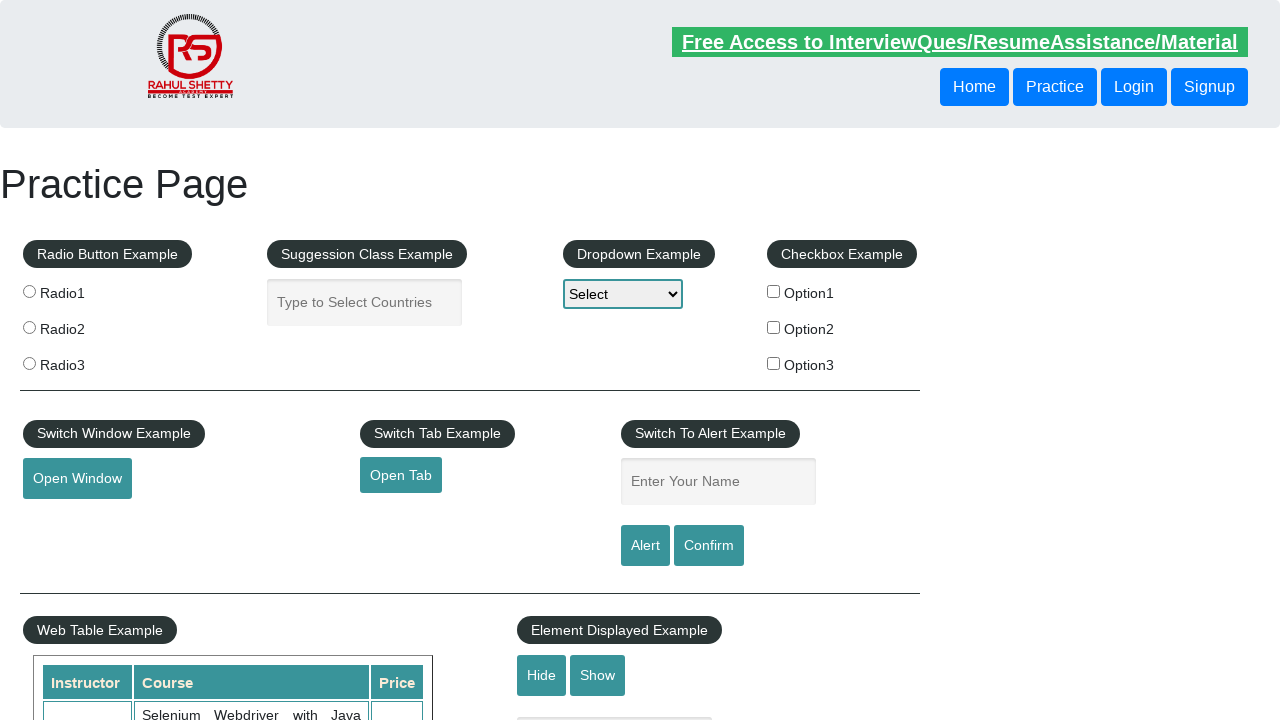